Tests the autocomplete input functionality by typing search terms, verifying suggestions appear, selecting an option with keyboard navigation, and submitting the form

Starting URL: https://loopcamp.vercel.app/autocomplete.html

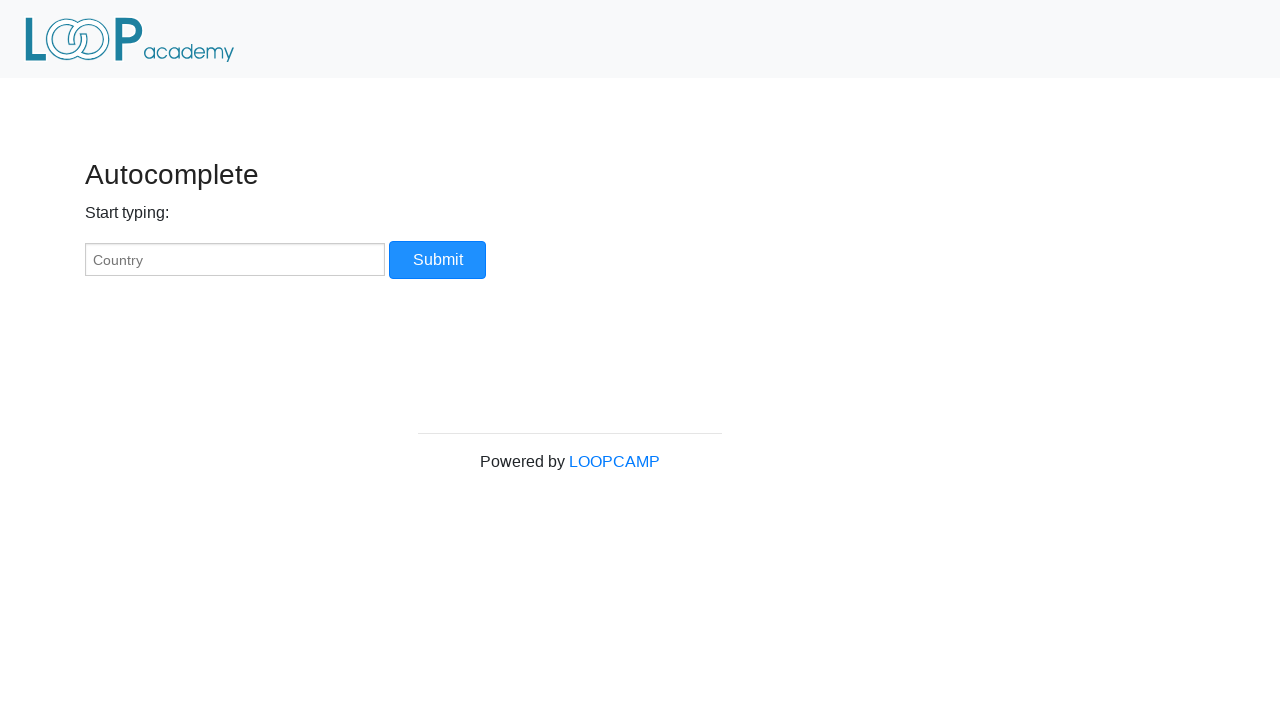

Verified input field placeholder is 'Country'
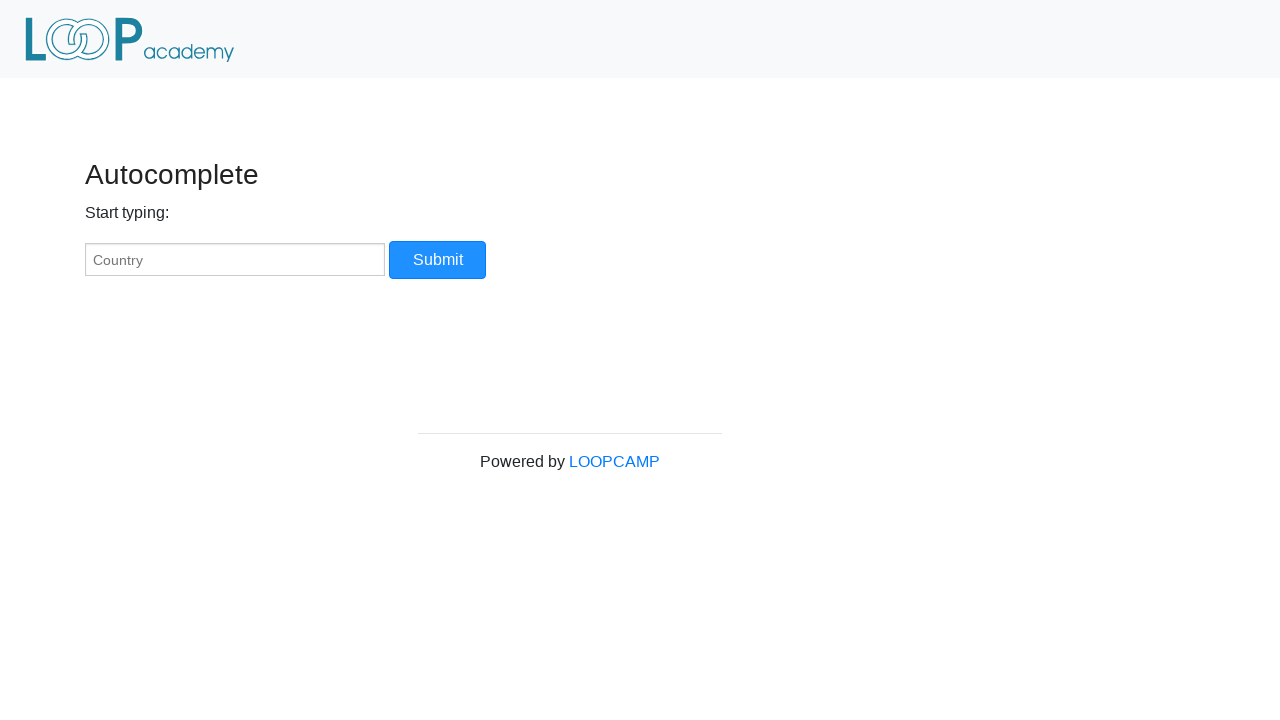

Typed 'Palest' in the autocomplete input field on #myCountry
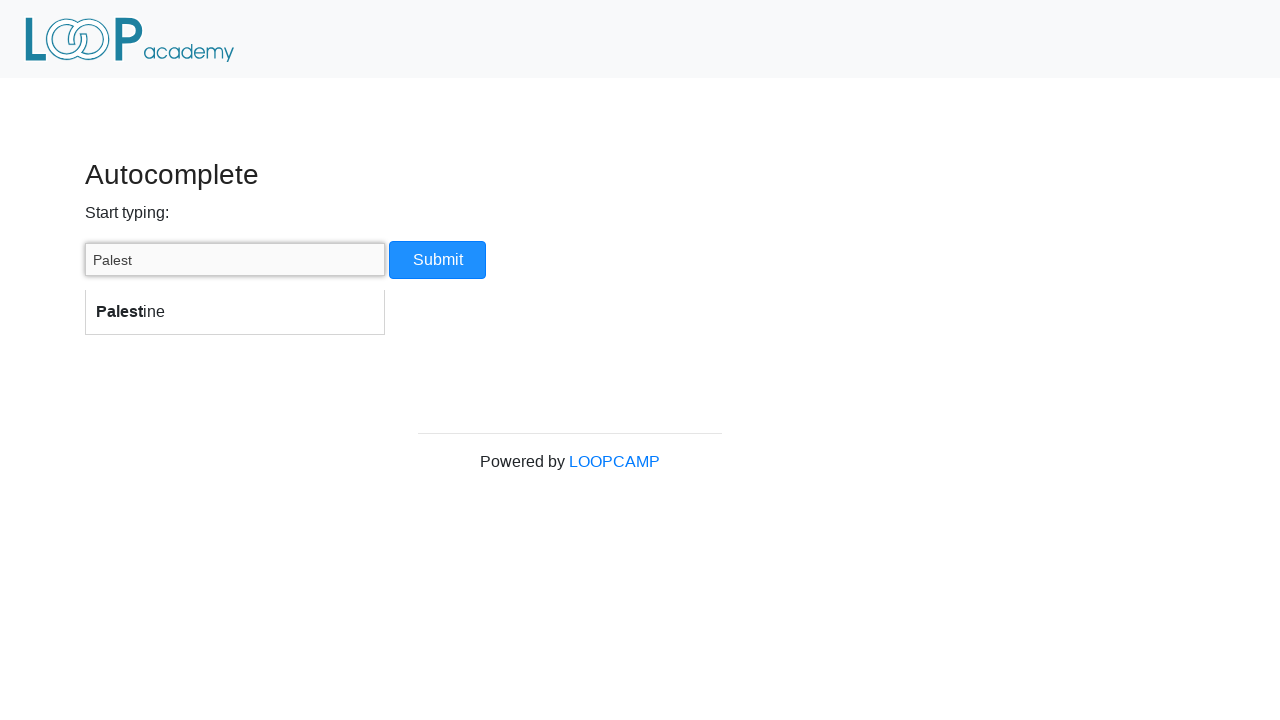

Autocomplete list appeared for 'Palest'
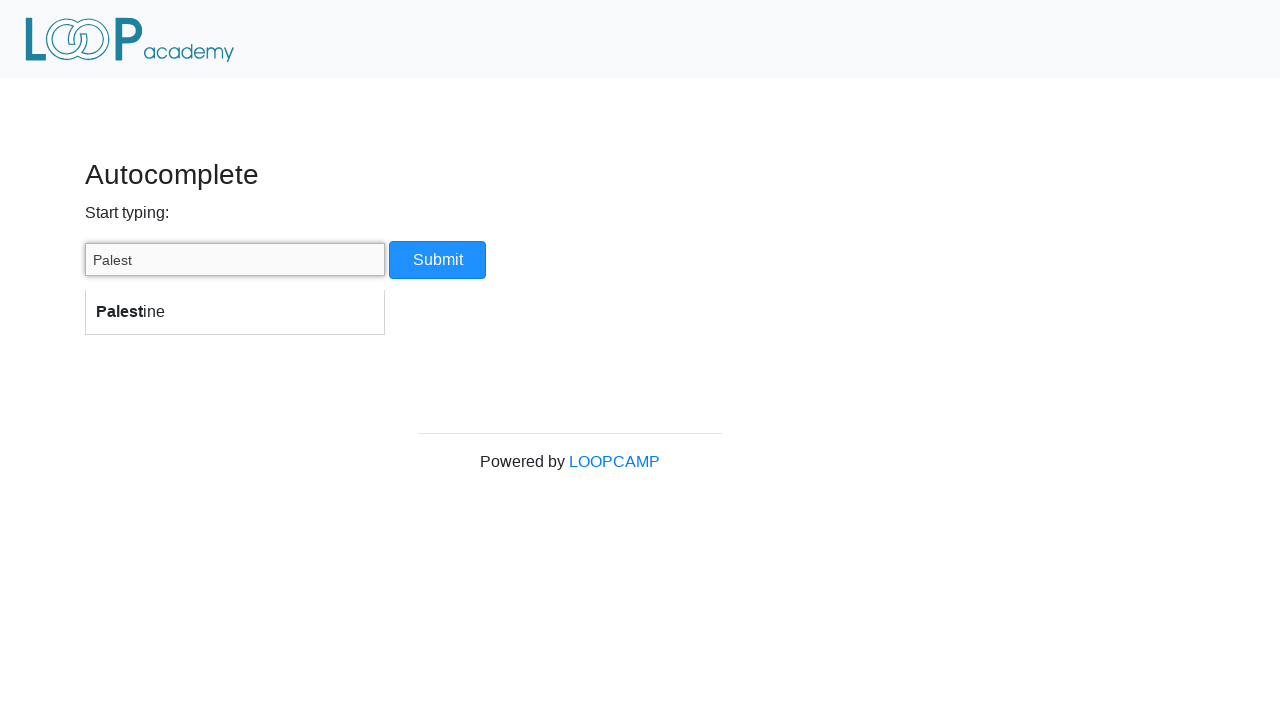

Verified 1 autocomplete option appears for 'Palest'
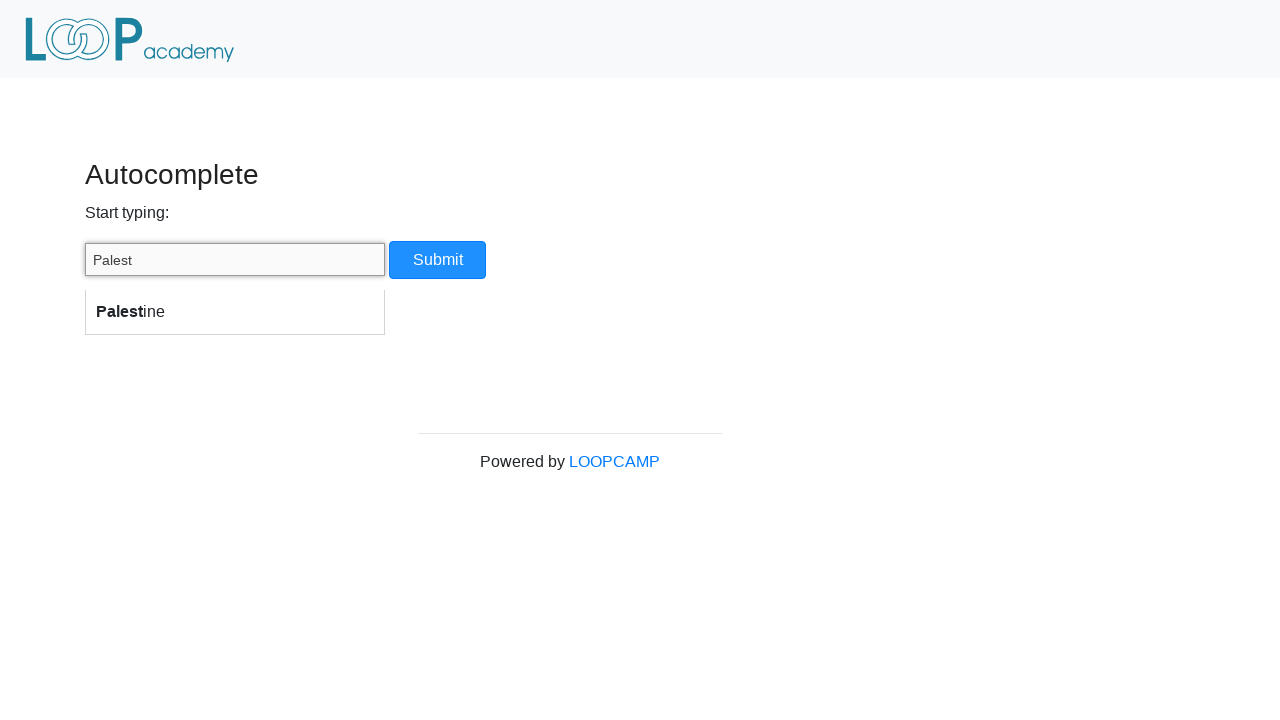

Verified autocomplete suggestion is 'Palestine'
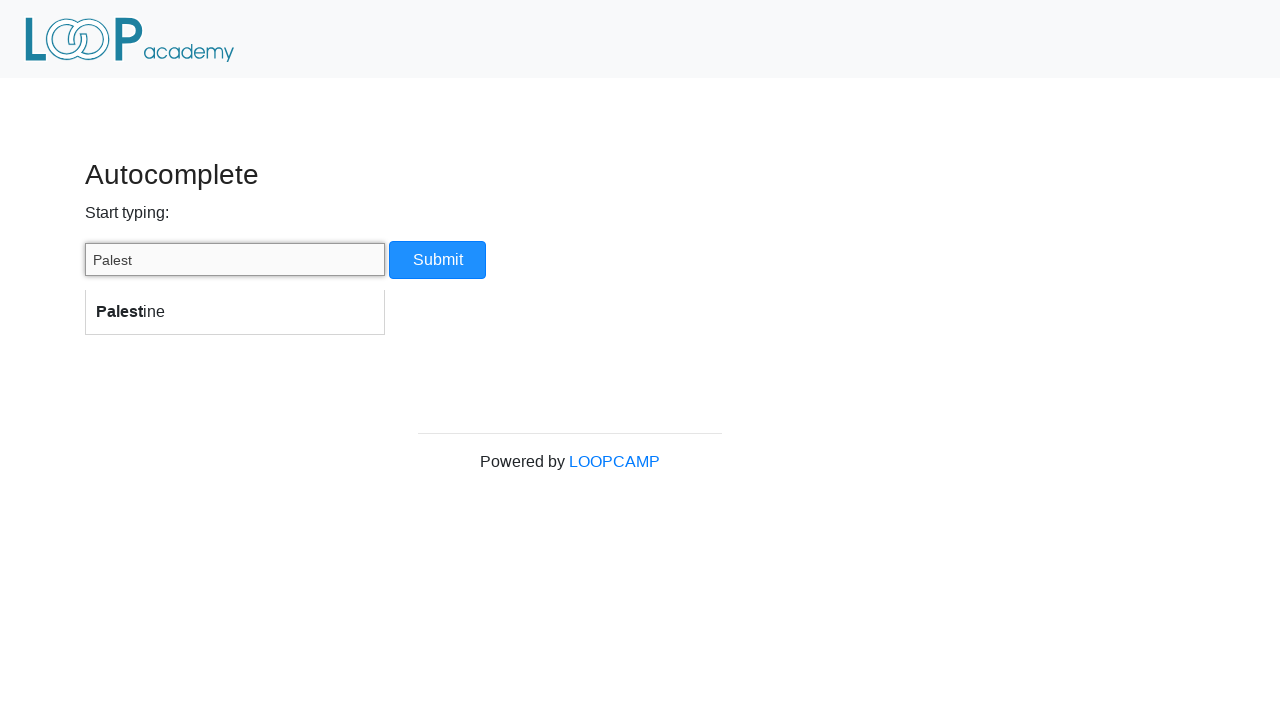

Pressed ArrowDown to highlight Palestine option on #myCountry
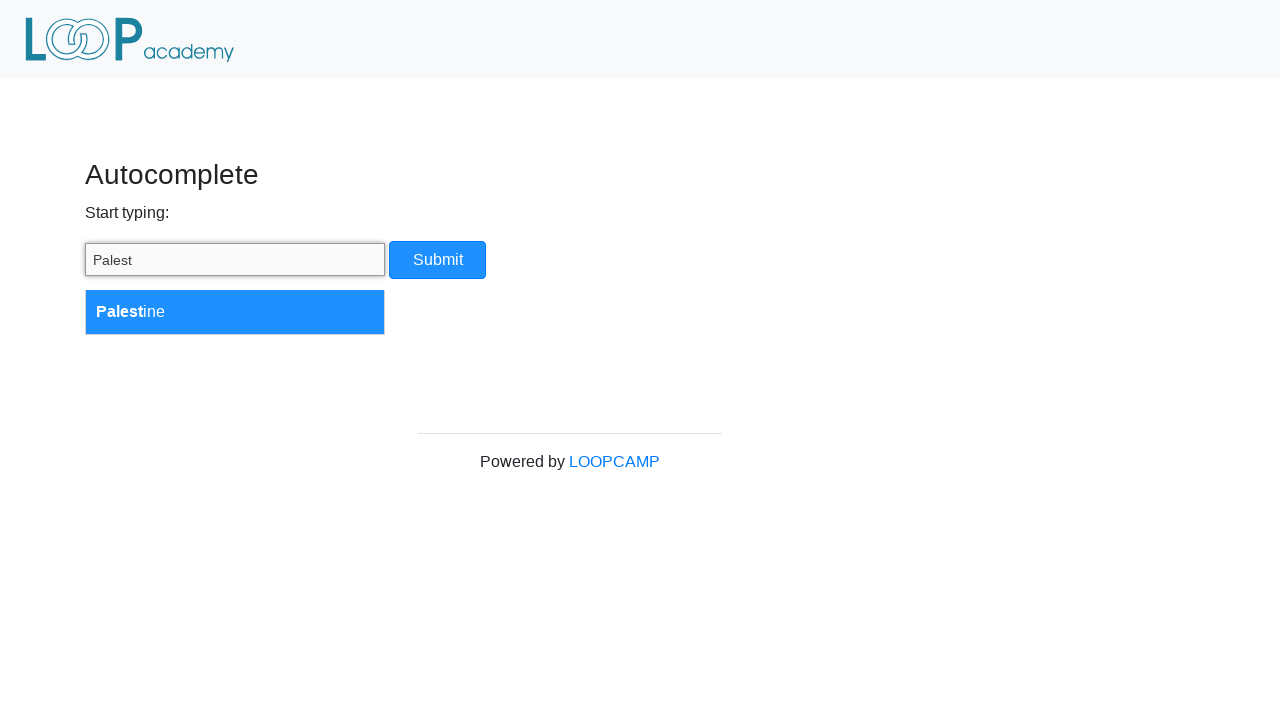

Pressed Enter to select Palestine on #myCountry
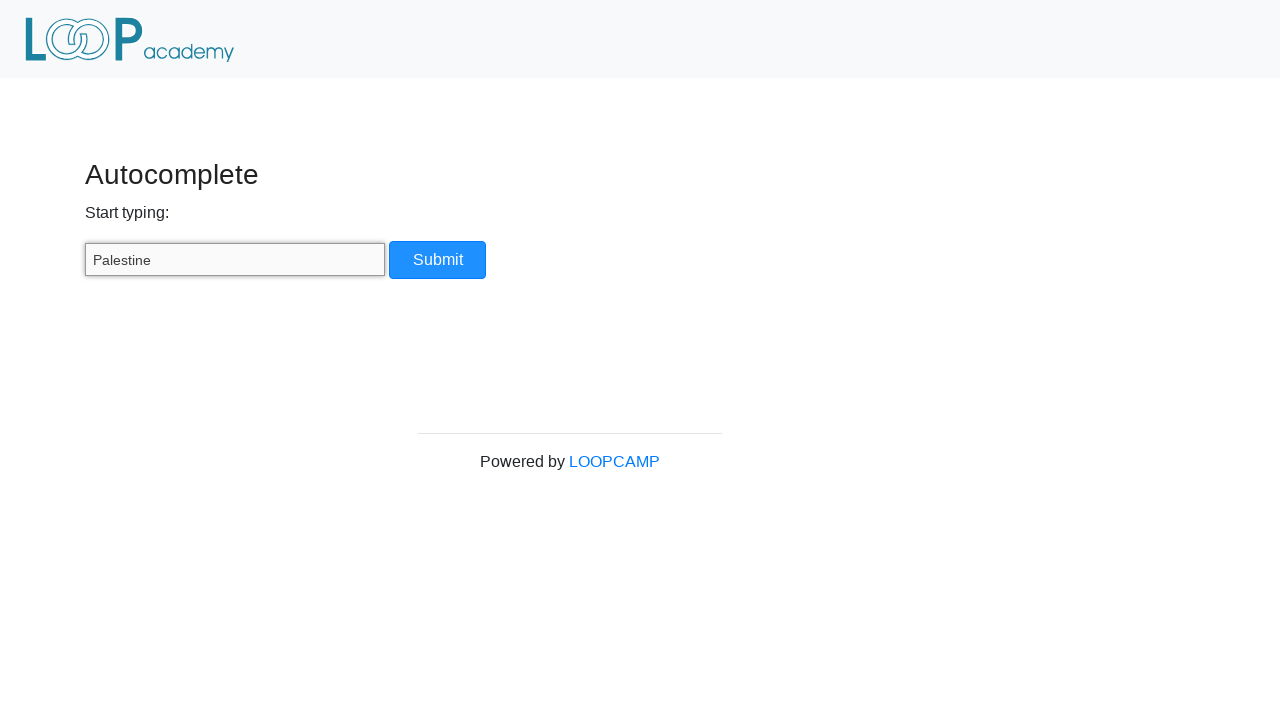

Clicked submit button at (438, 260) on input[type='button']
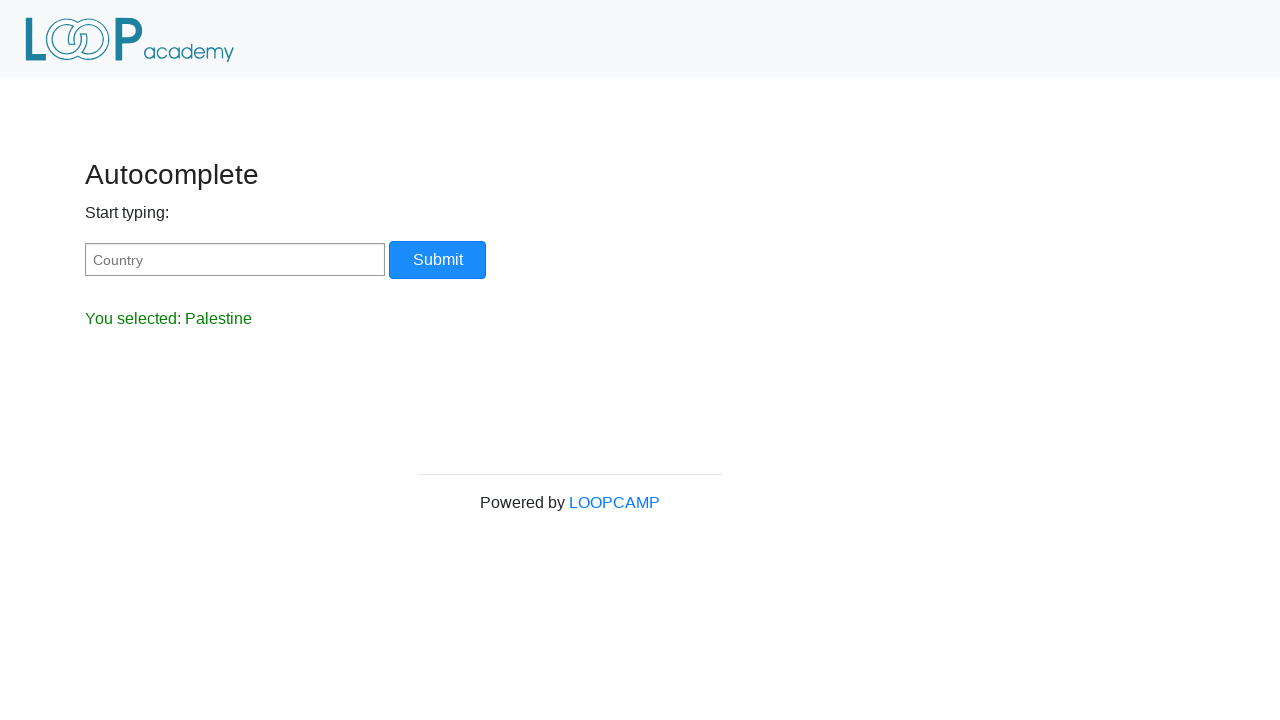

Verified result text shows 'You selected: Palestine'
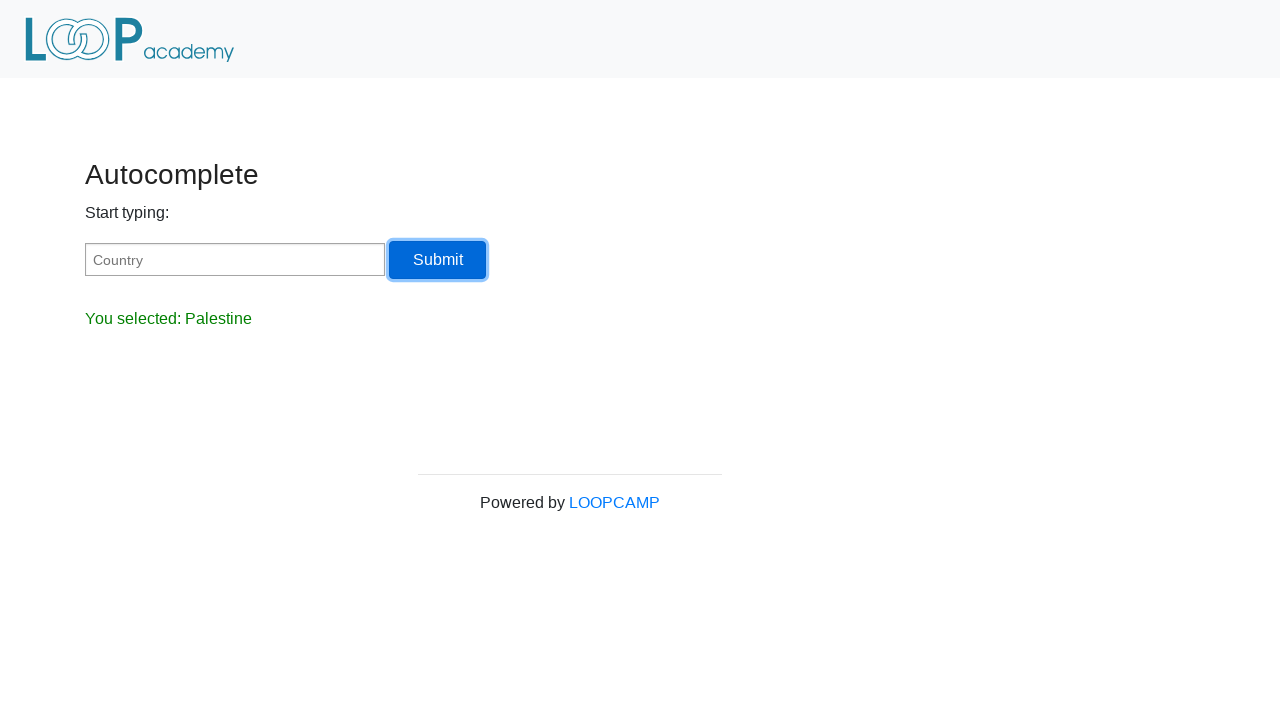

Cleared the input field on #myCountry
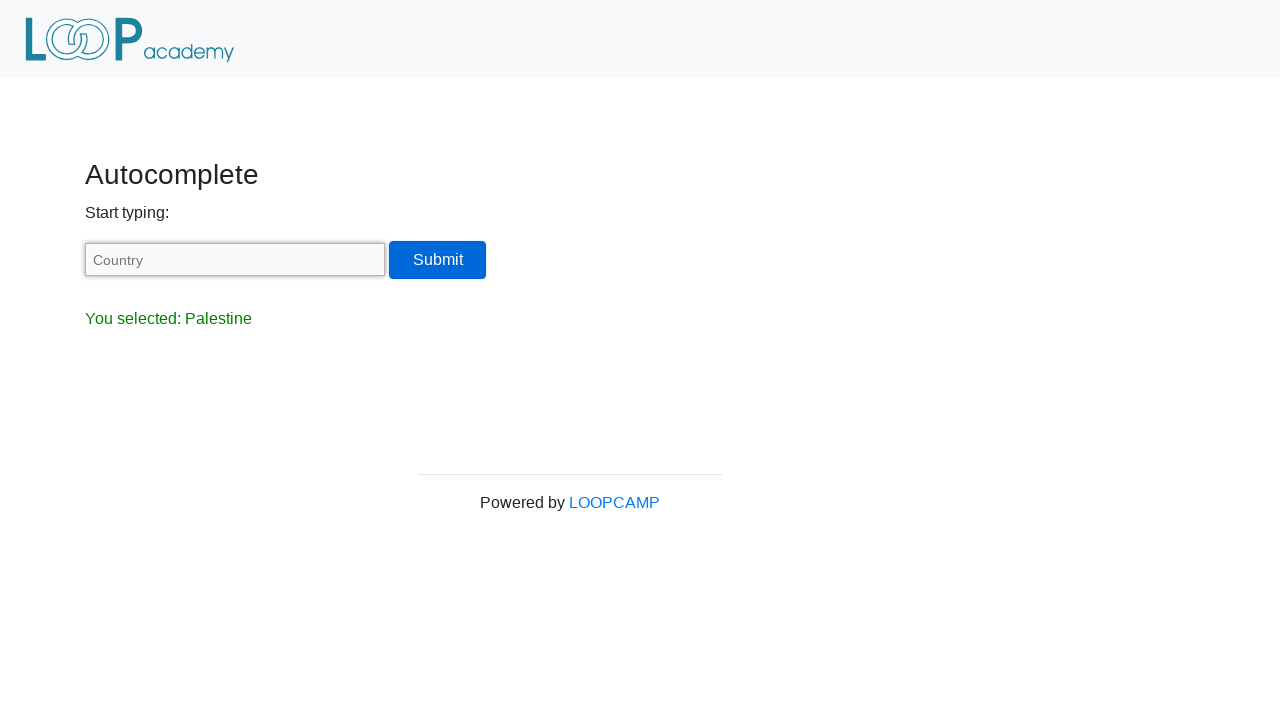

Typed 'united' in the autocomplete input field on #myCountry
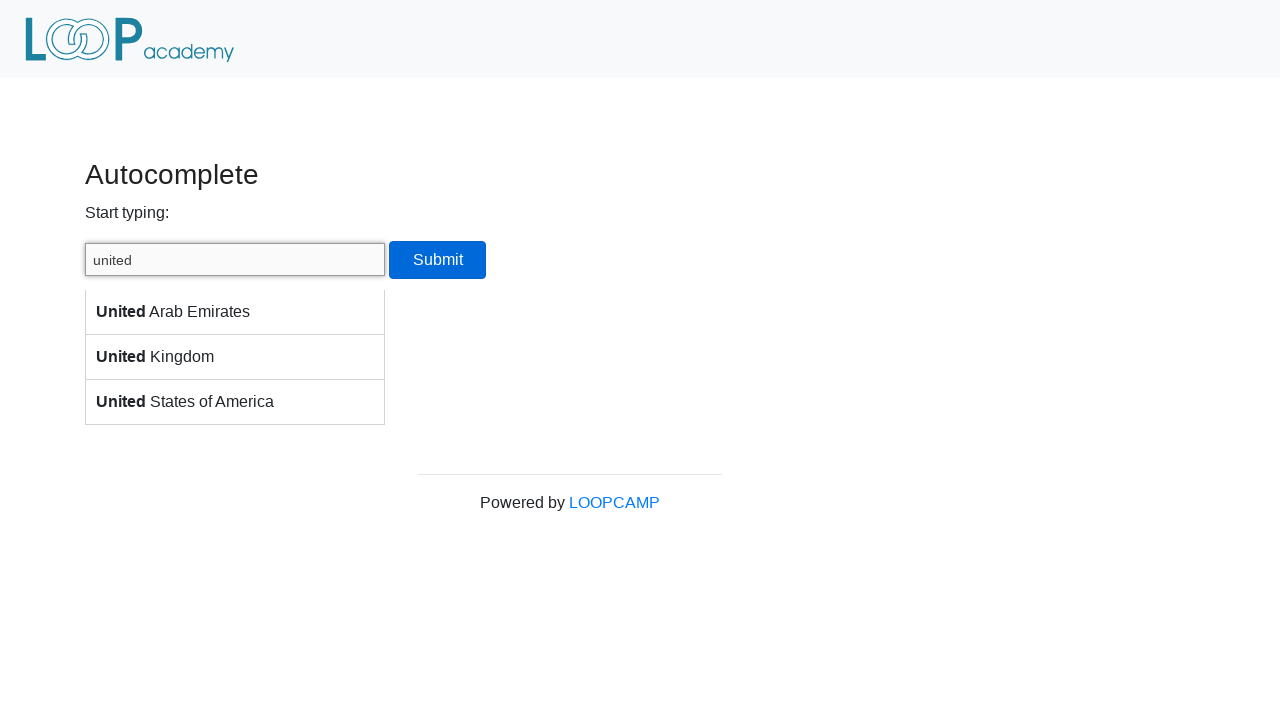

Autocomplete list appeared for 'united'
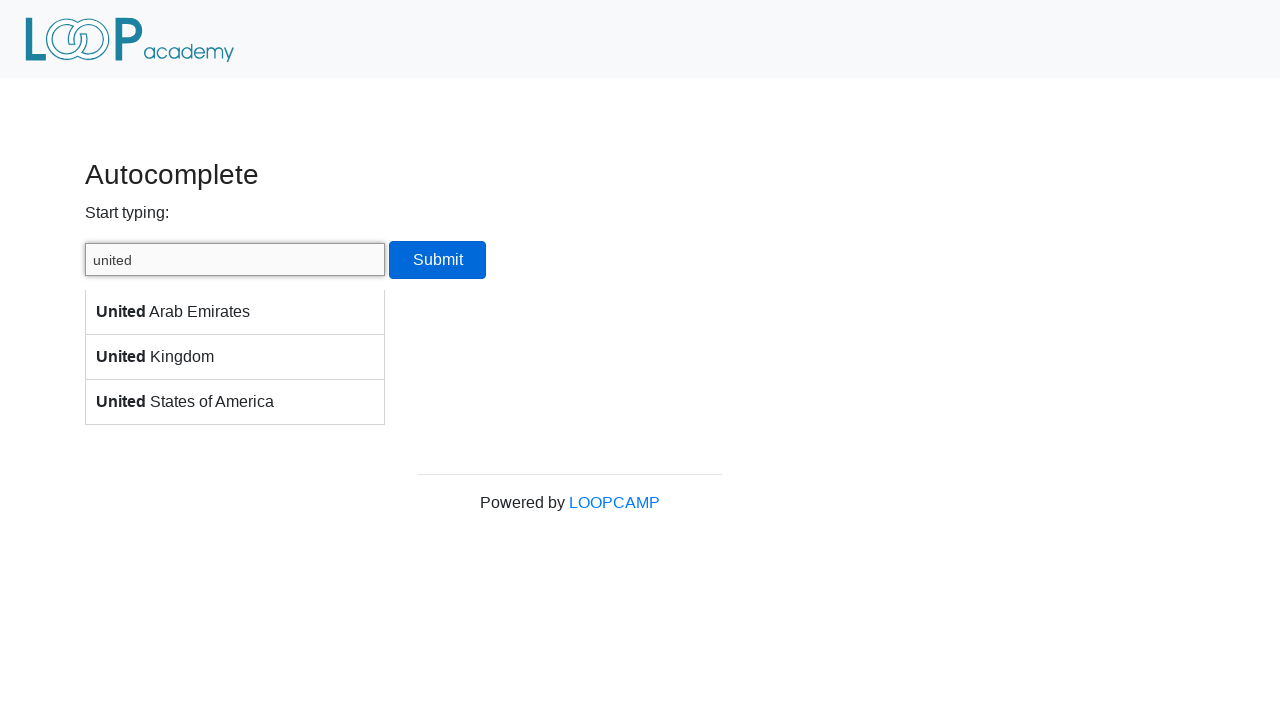

Verified 3 autocomplete options appear for 'united'
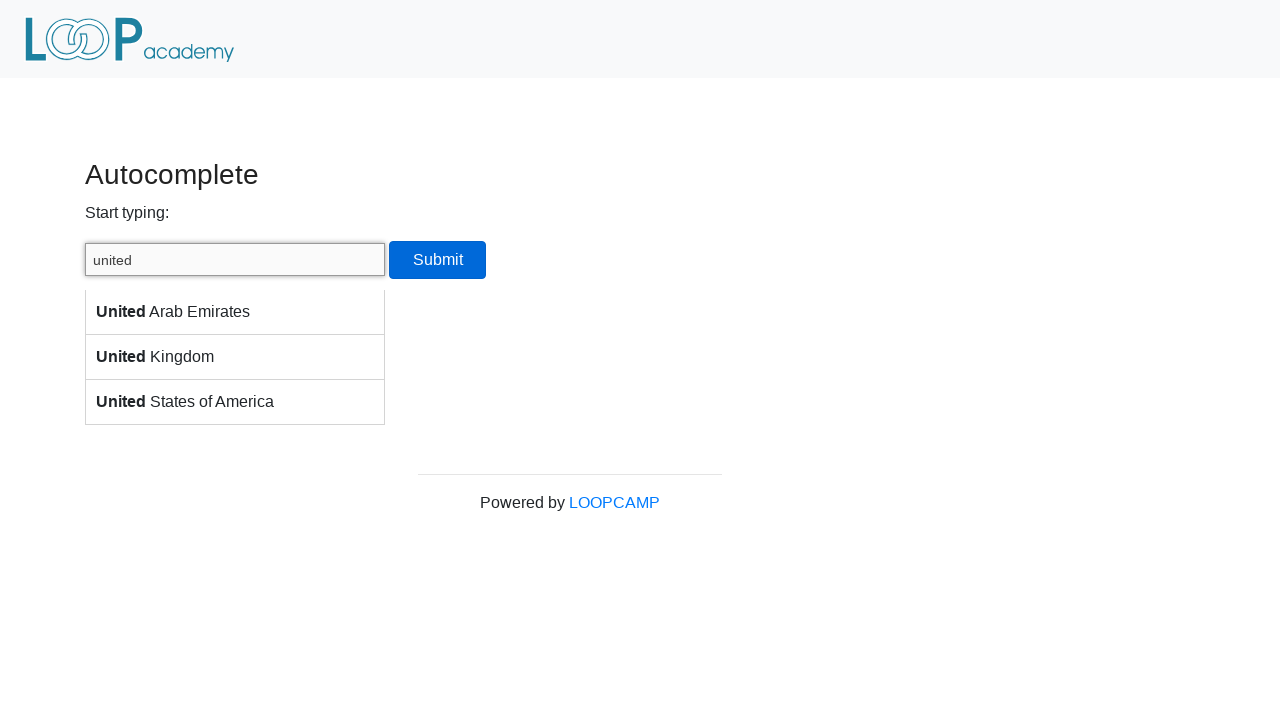

Verified autocomplete option 1 is 'United Arab Emirates'
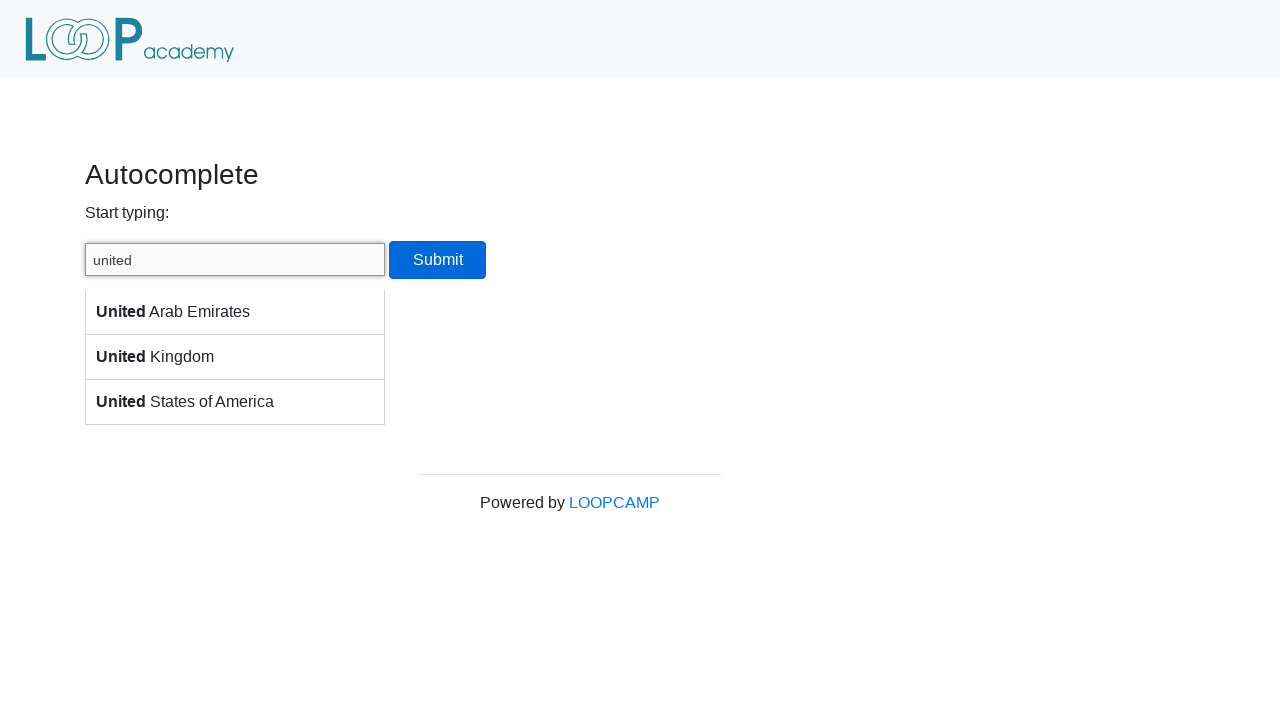

Verified autocomplete option 2 is 'United Kingdom'
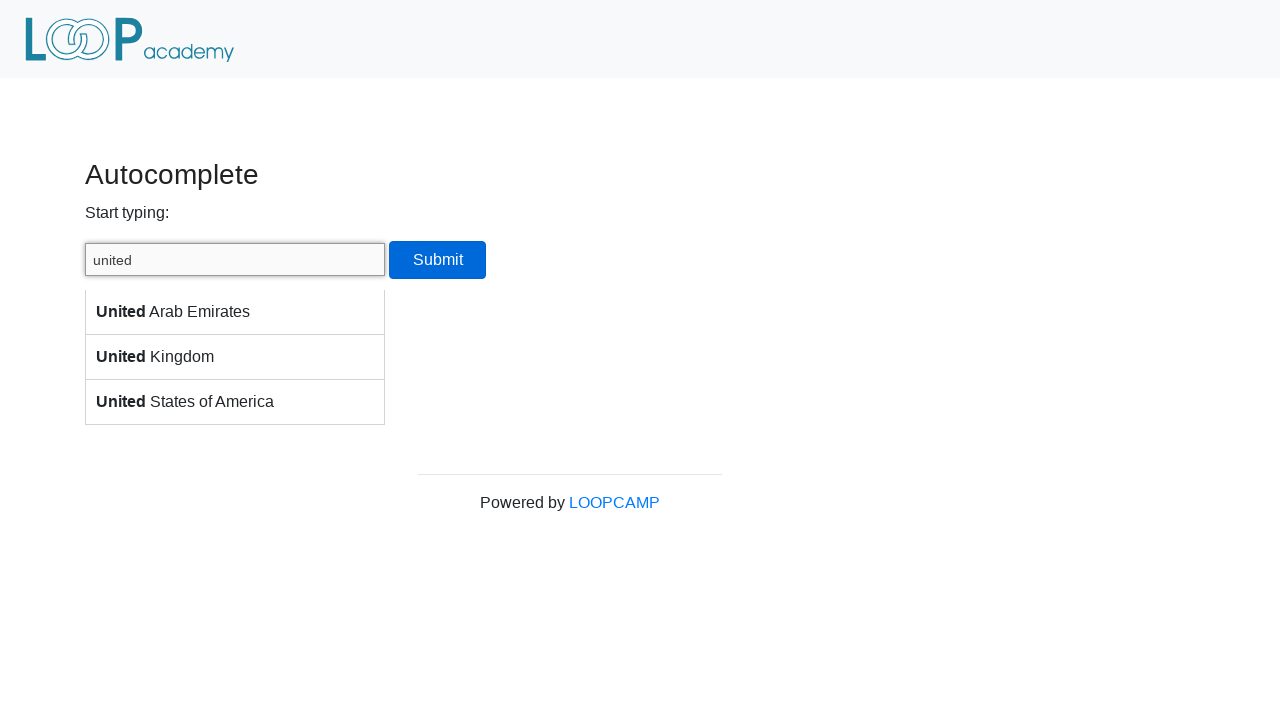

Verified autocomplete option 3 is 'United States of America'
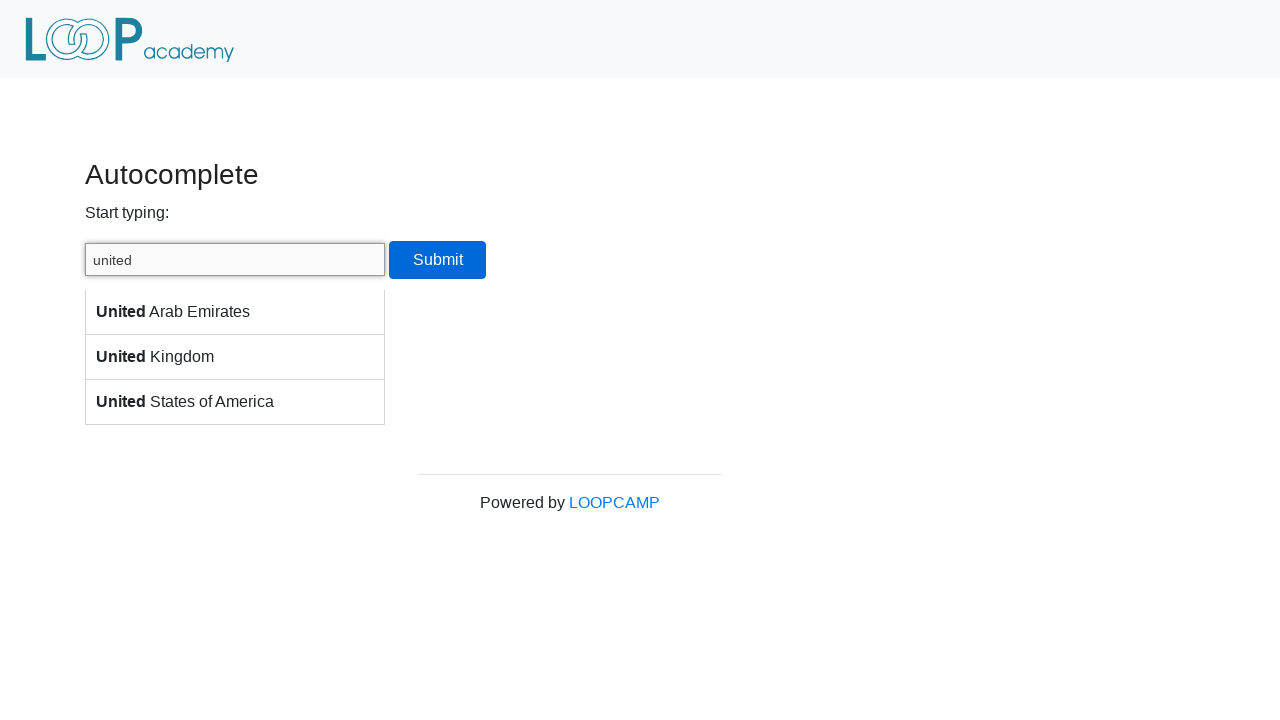

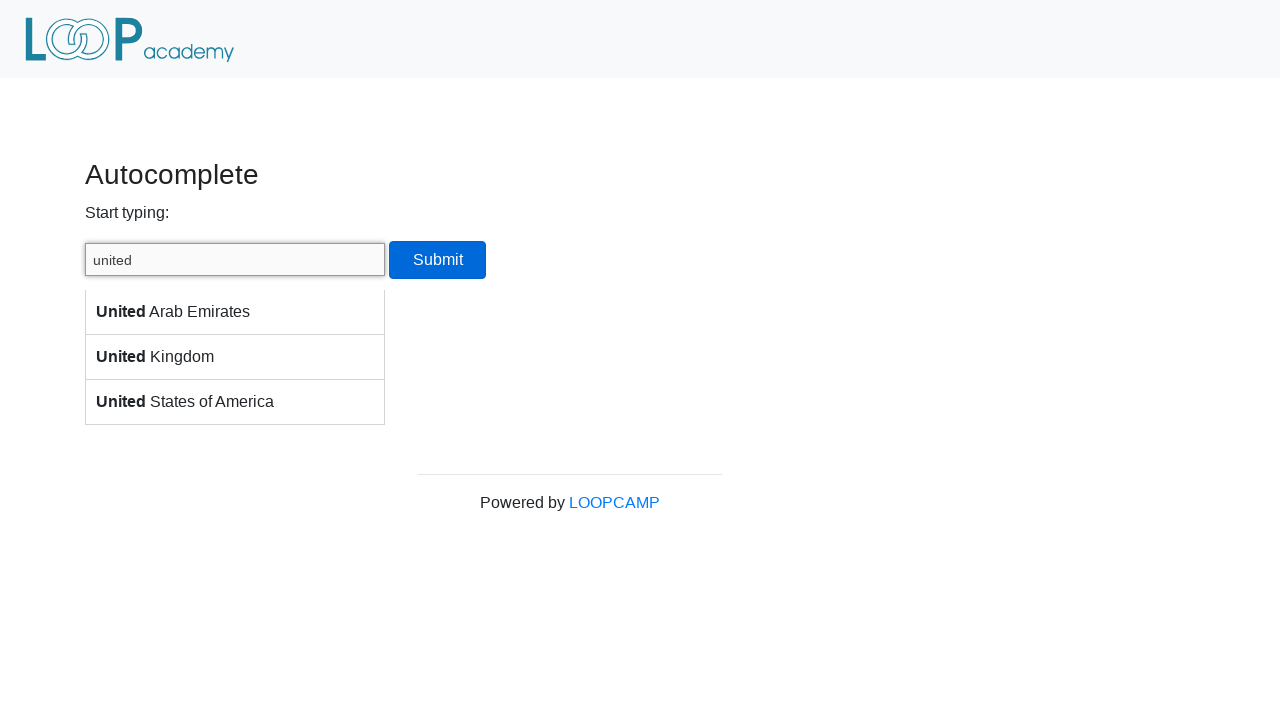